Tests the registration form by filling in firstname, lastname, and email fields using keyboard navigation (Tab key) to move between fields, demonstrating form field interaction patterns.

Starting URL: https://naveenautomationlabs.com/opencart/index.php?route=account/register

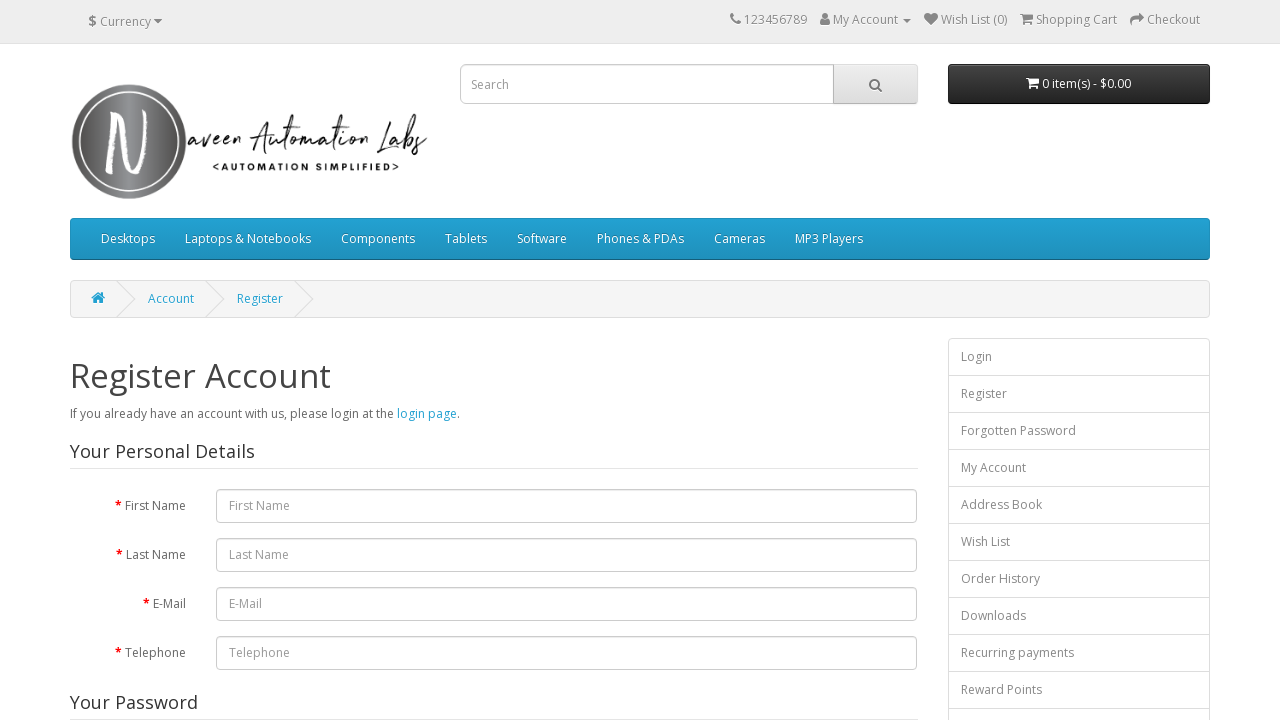

Scrolled down the registration page by 500px
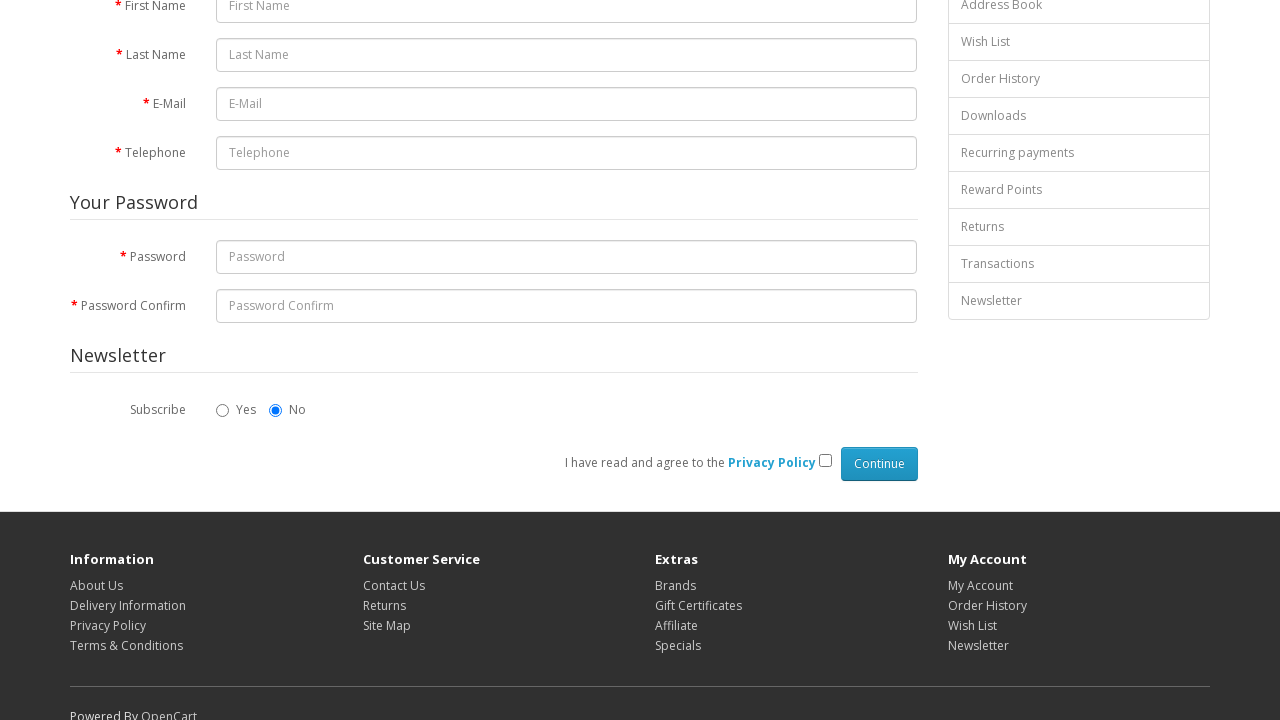

Filled firstname field with 'Prasad' on #input-firstname
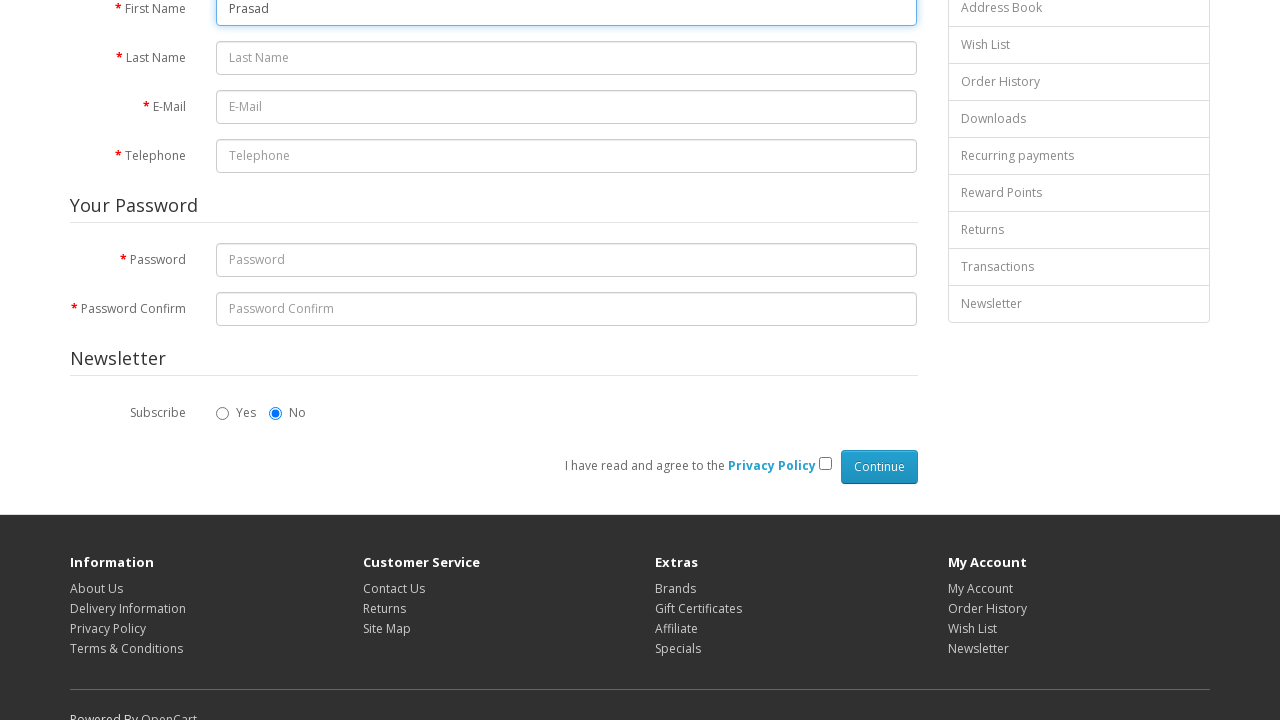

Pressed Tab key to navigate from firstname to lastname field on #input-firstname
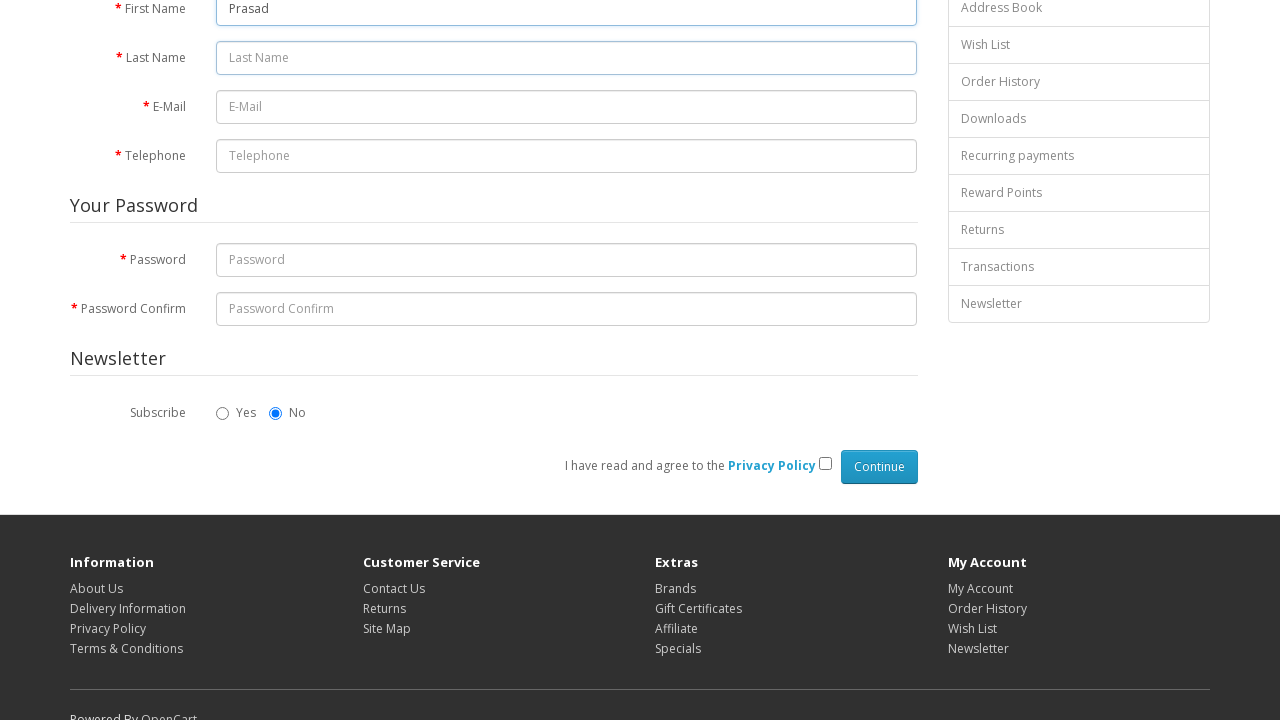

Typed 'Raut' in lastname field
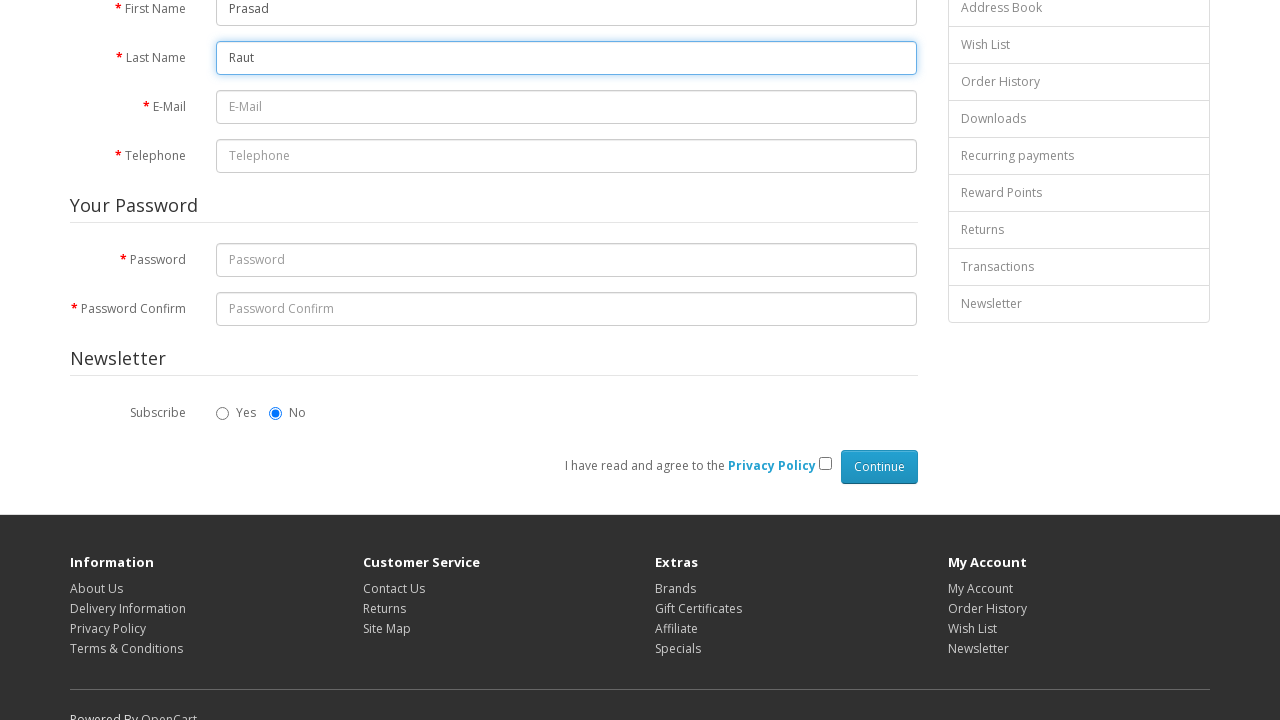

Pressed Tab key to navigate from lastname to email field
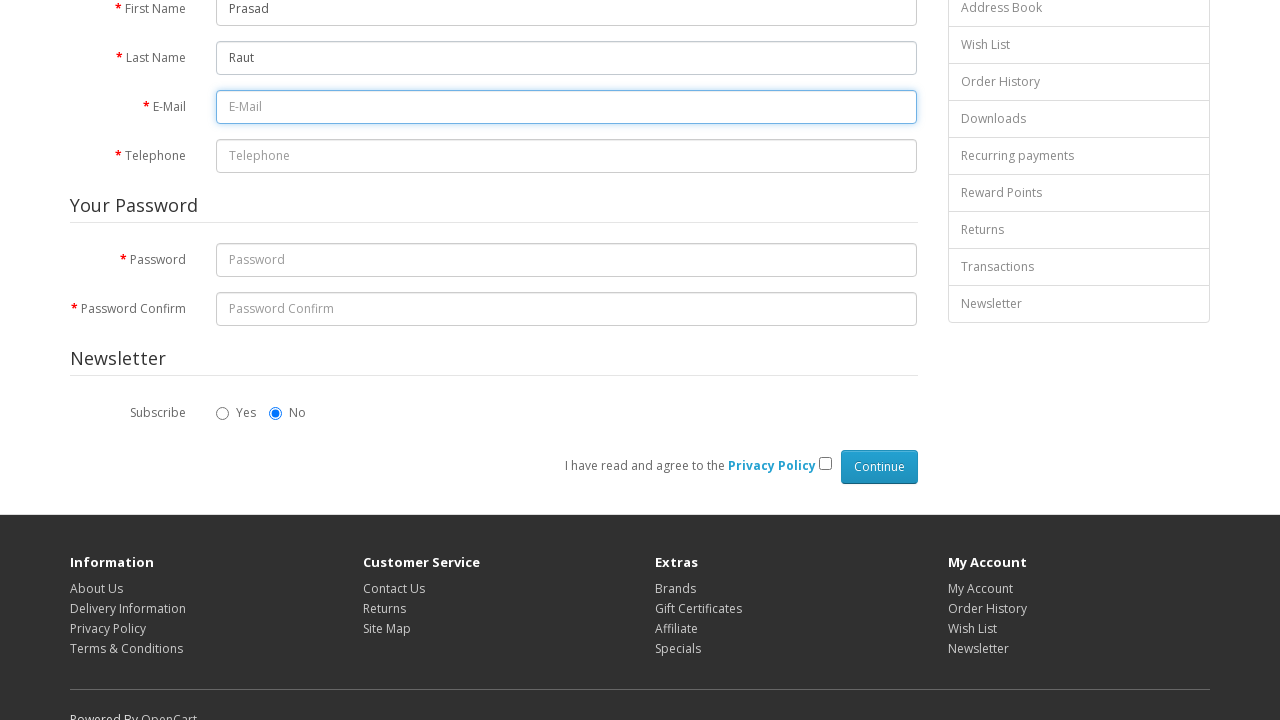

Typed 'marco_test_847@test.com' in email field
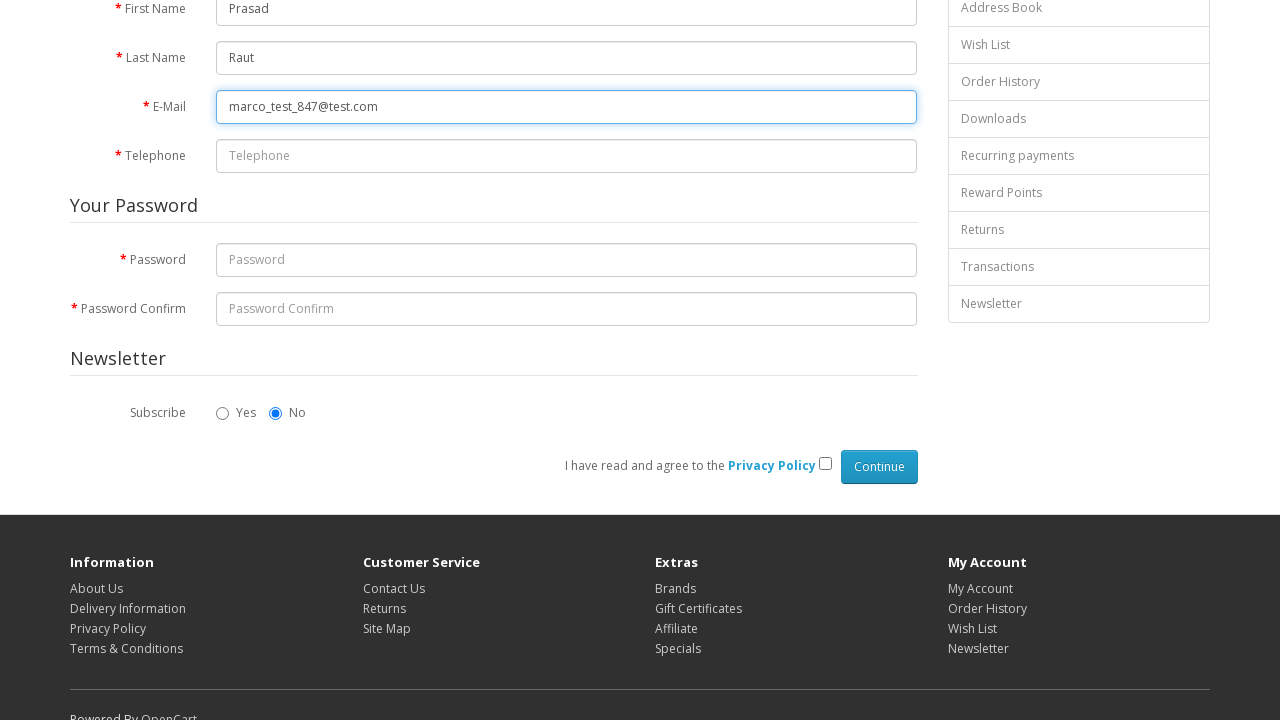

Pressed Tab key to navigate to next form field
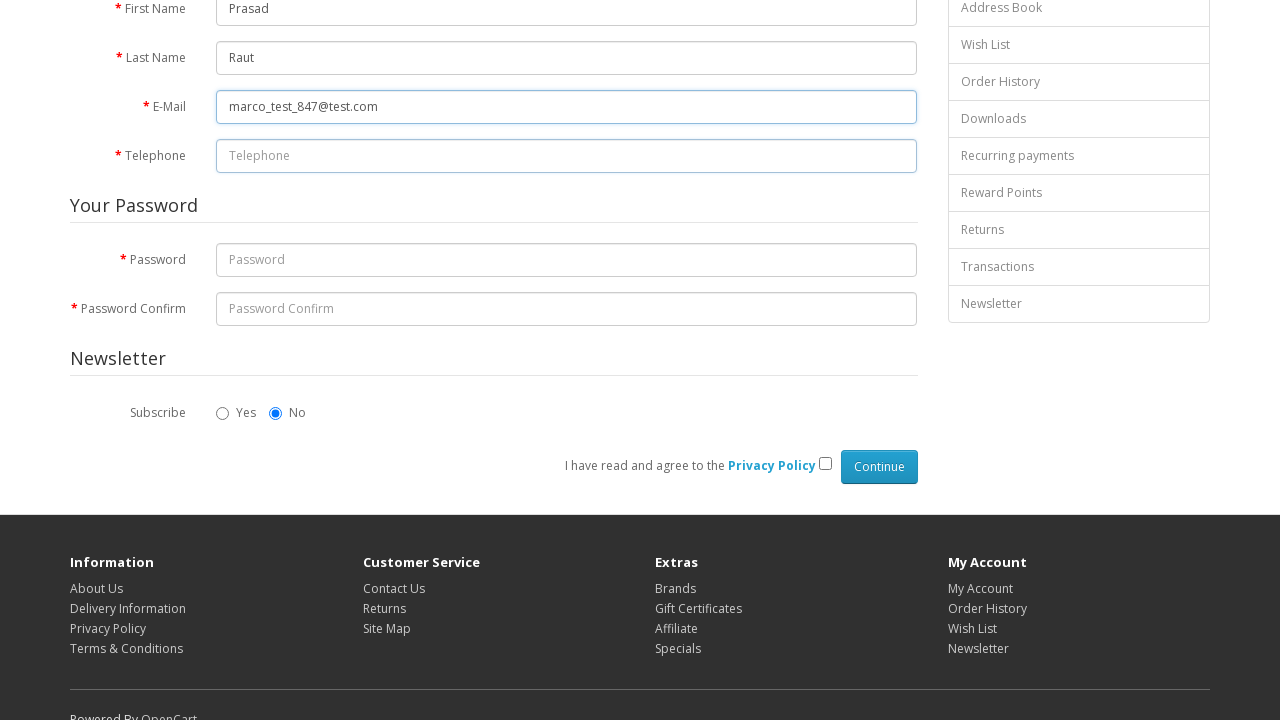

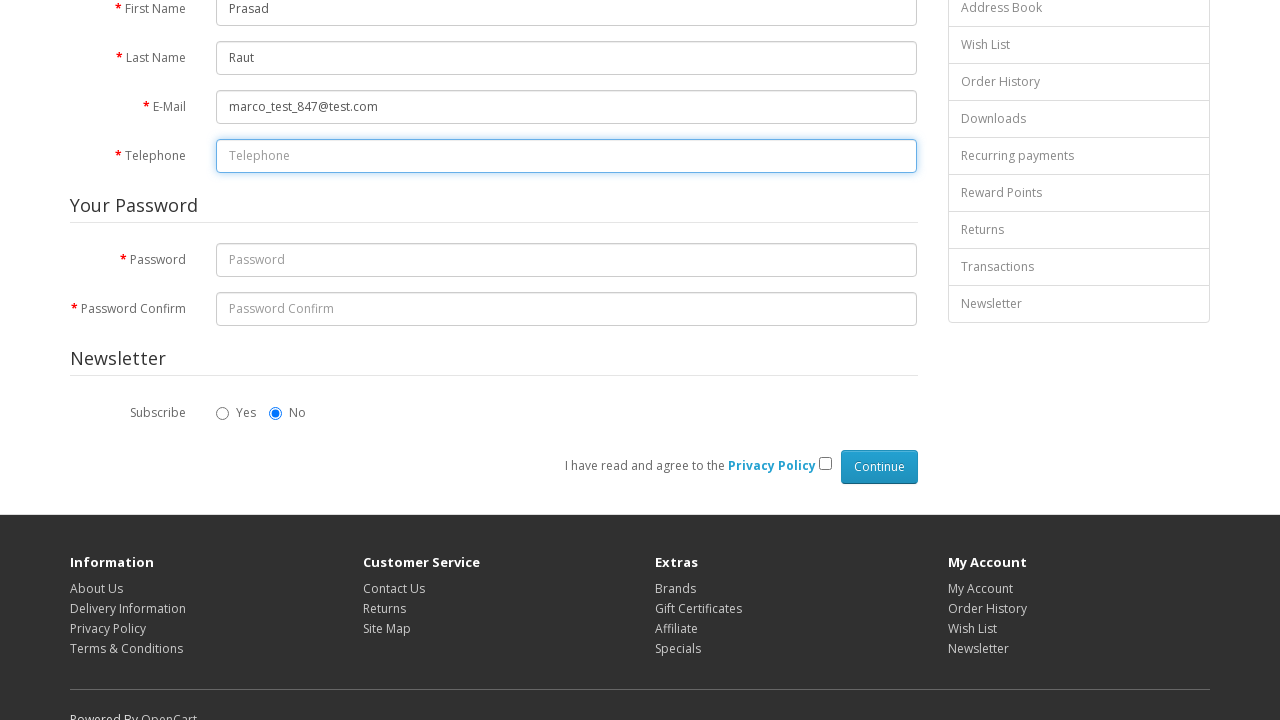